Tests table sorting functionality by clicking on a column header and verifying that the data is sorted correctly

Starting URL: https://rahulshettyacademy.com/seleniumPractise/#/offers

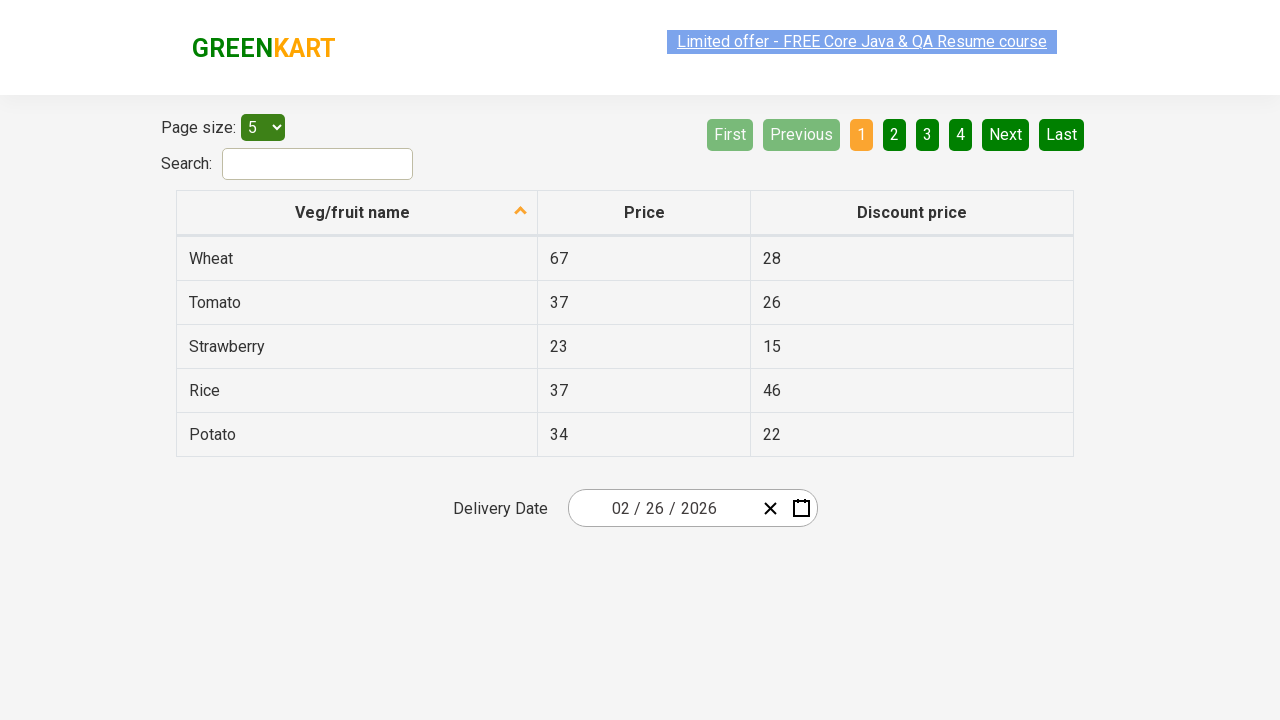

Clicked on first column header to sort table at (357, 213) on xpath=//tr/th[1]
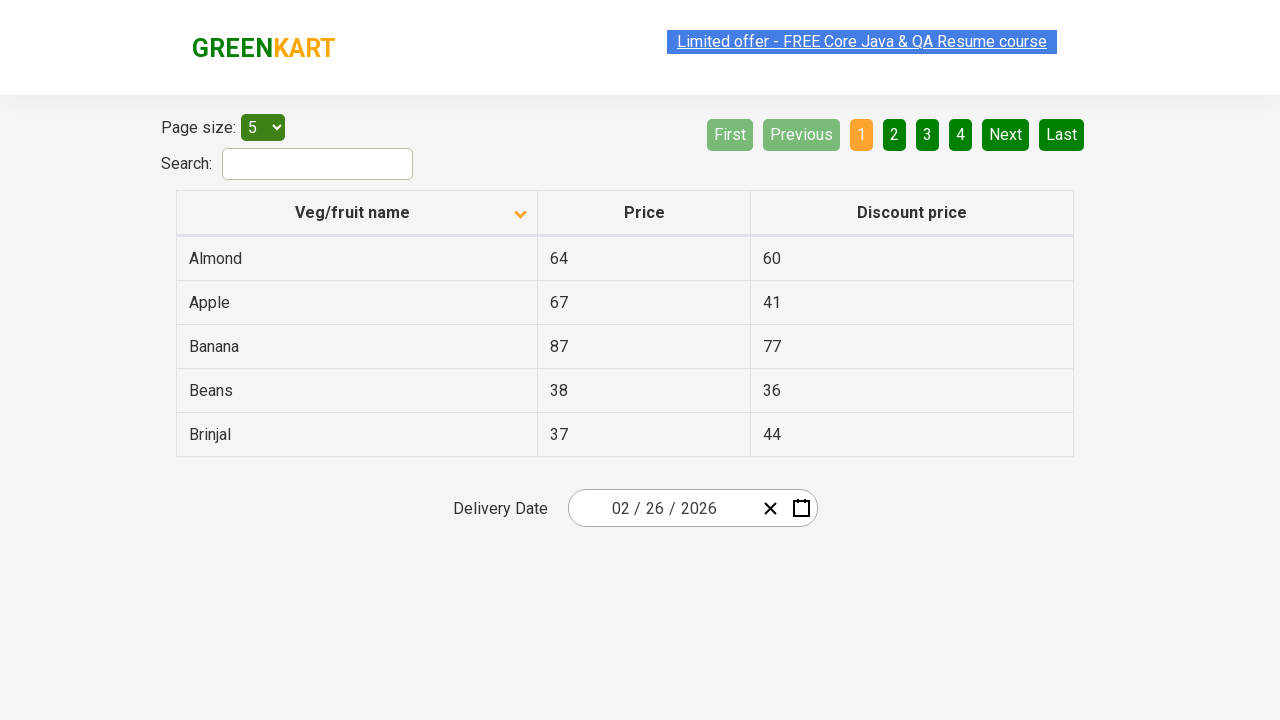

Retrieved all elements from first column
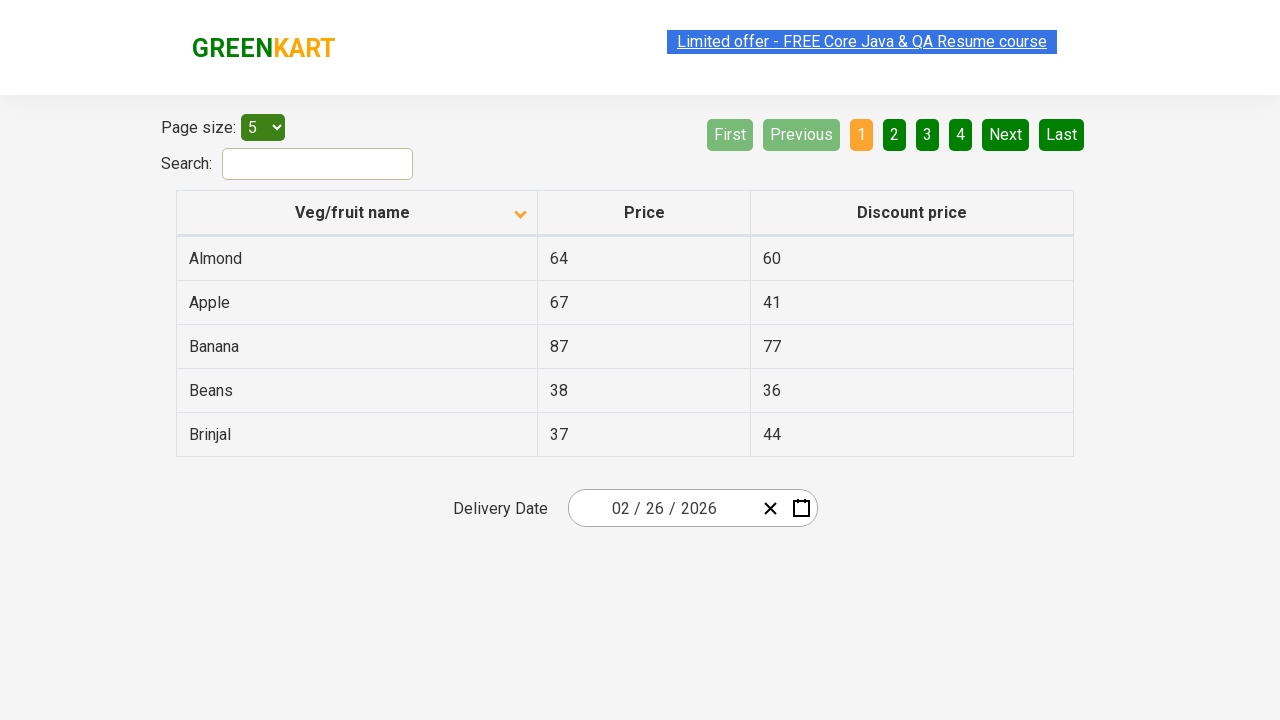

Extracted text content from all column elements
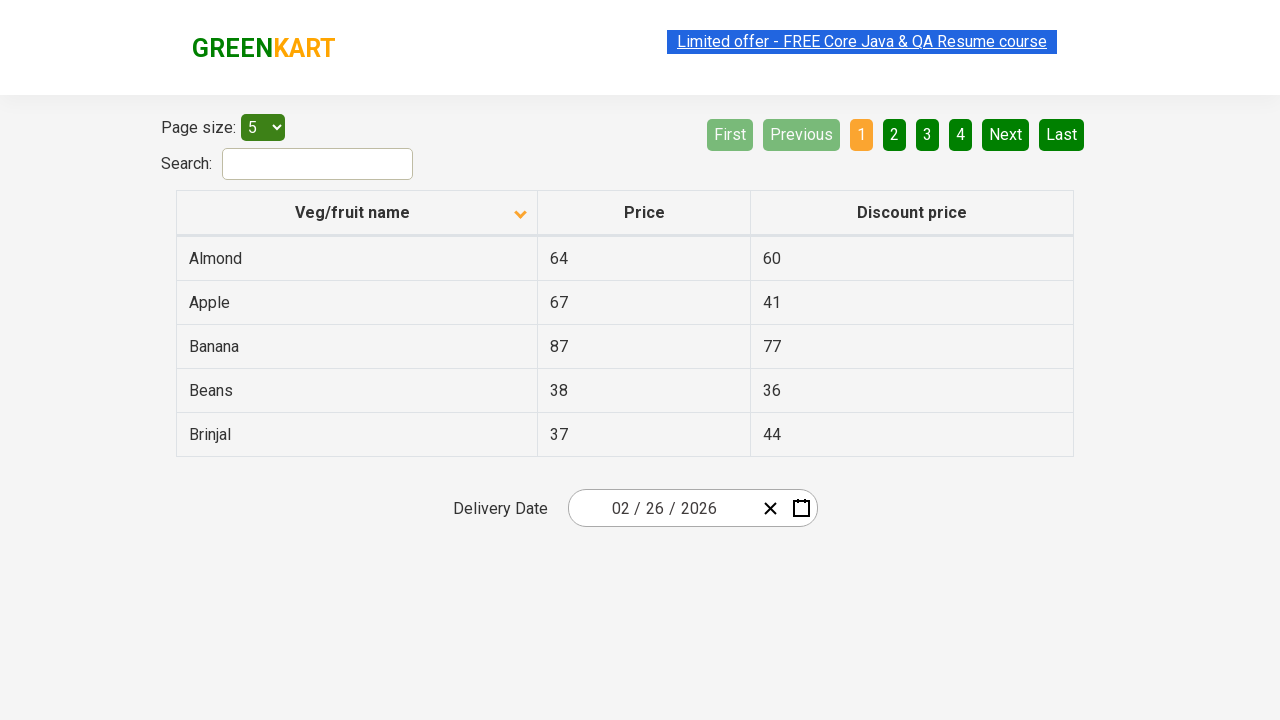

Created sorted version of the column data
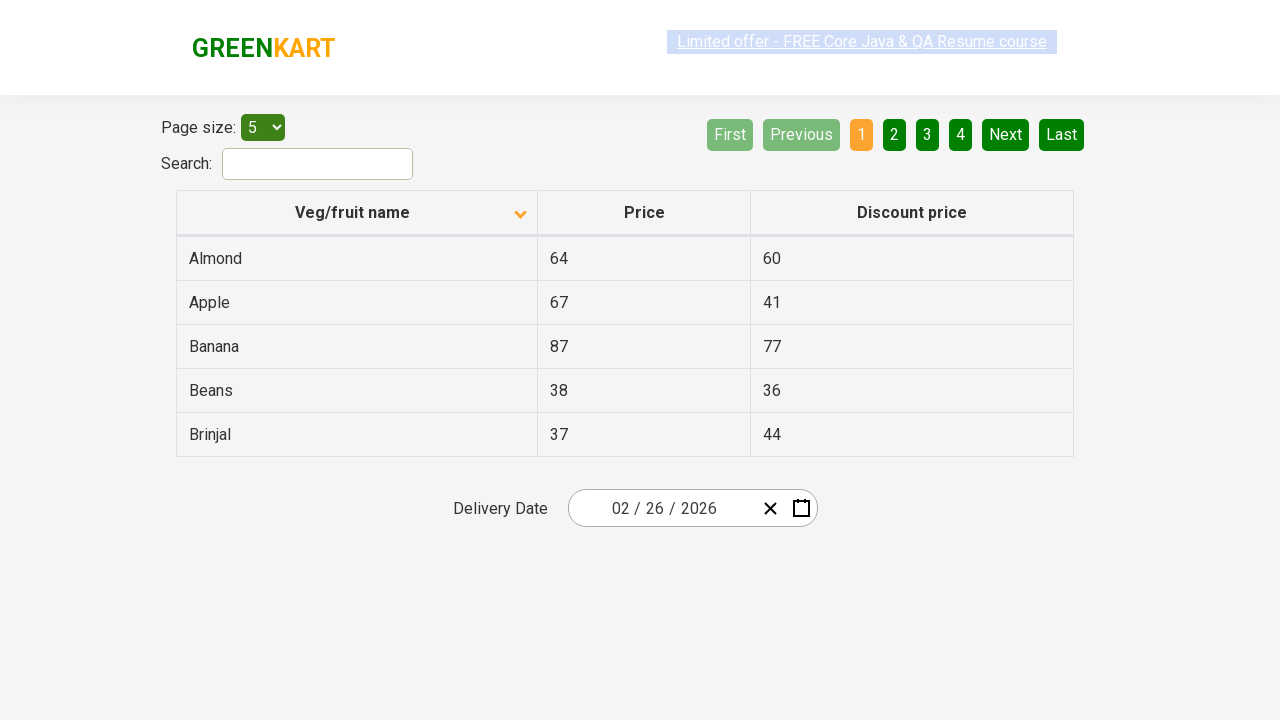

Verified that table data is sorted correctly
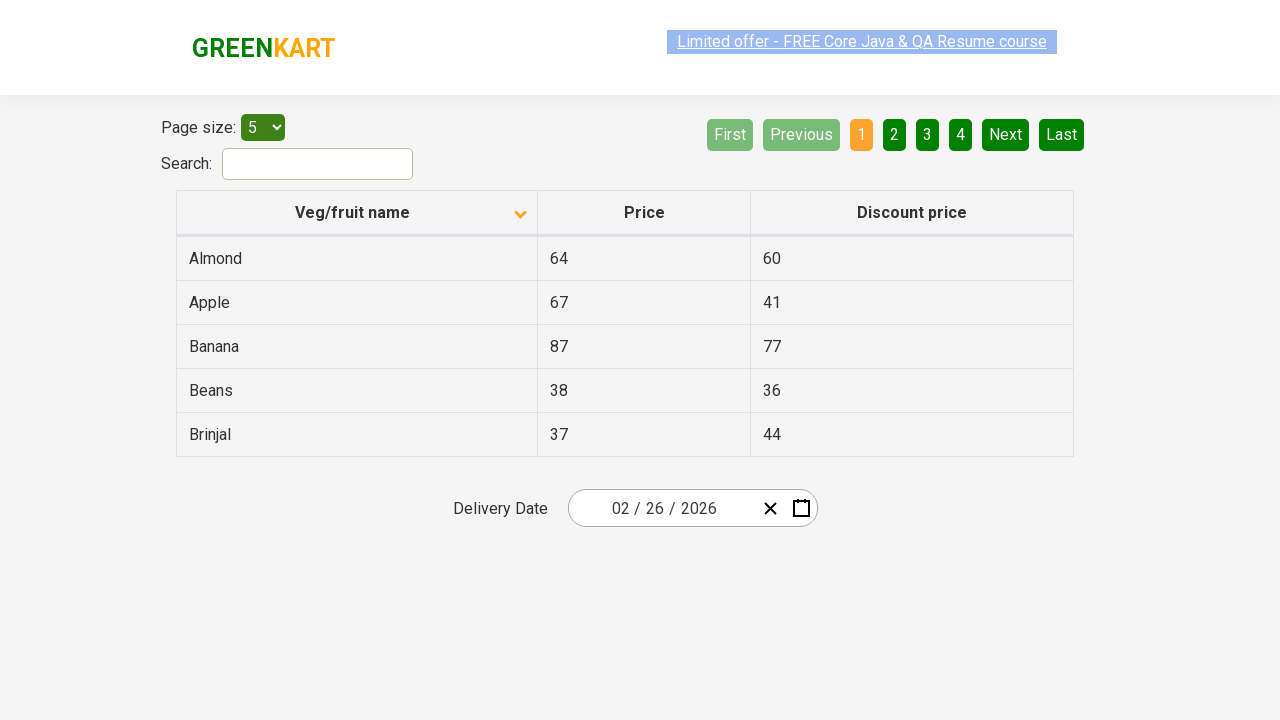

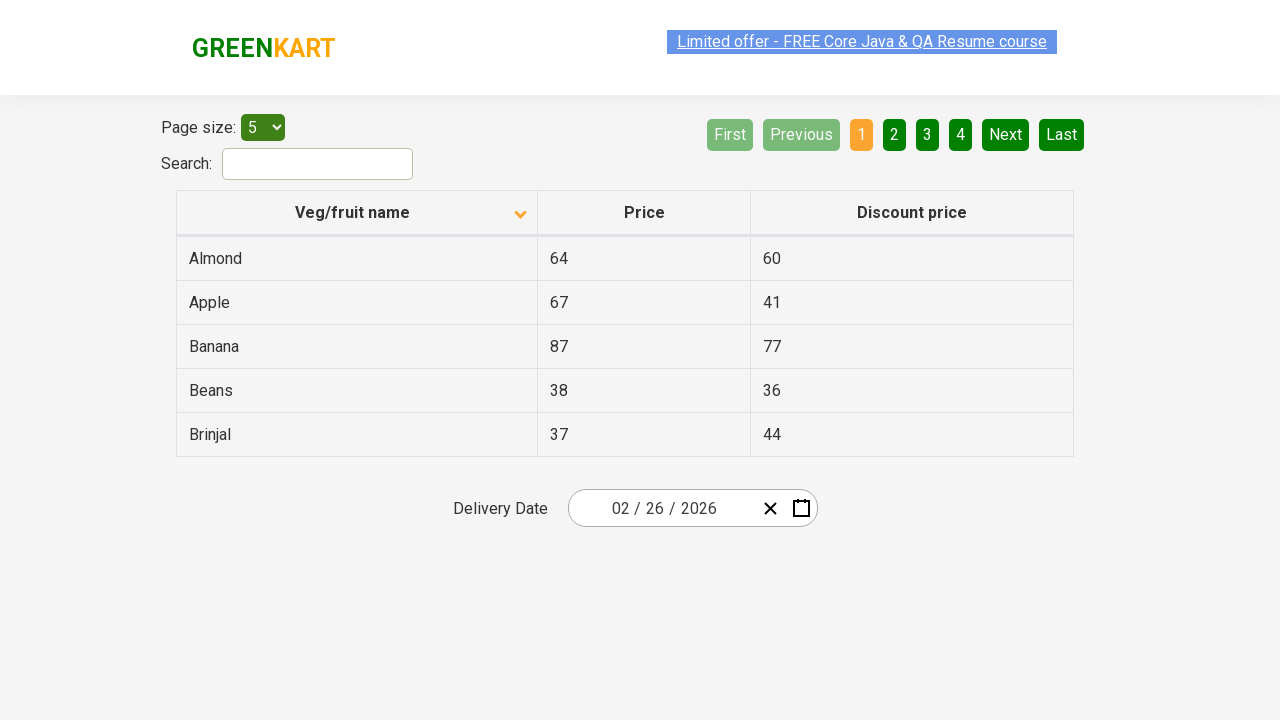